Tests clicking on a button and verifying the result text that appears after clicking

Starting URL: http://practice.cydeo.com/multiple_buttons

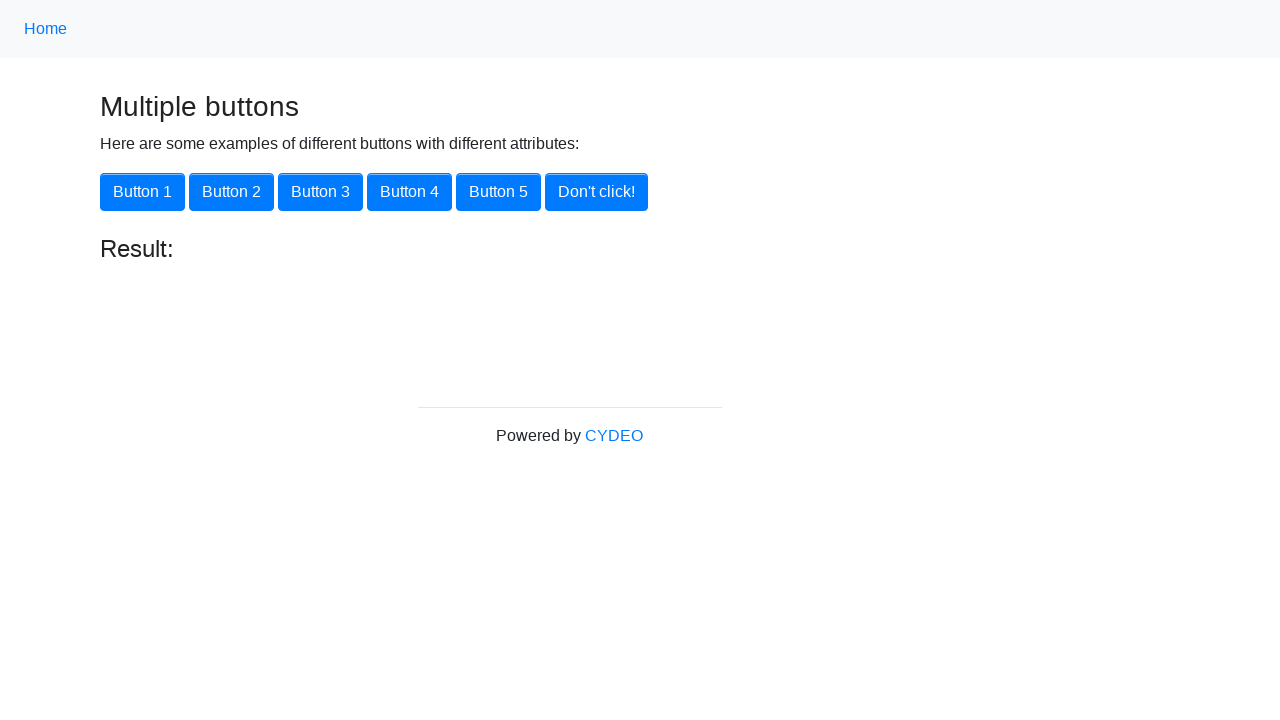

Clicked on button one at (142, 192) on button[onclick="button1()"]
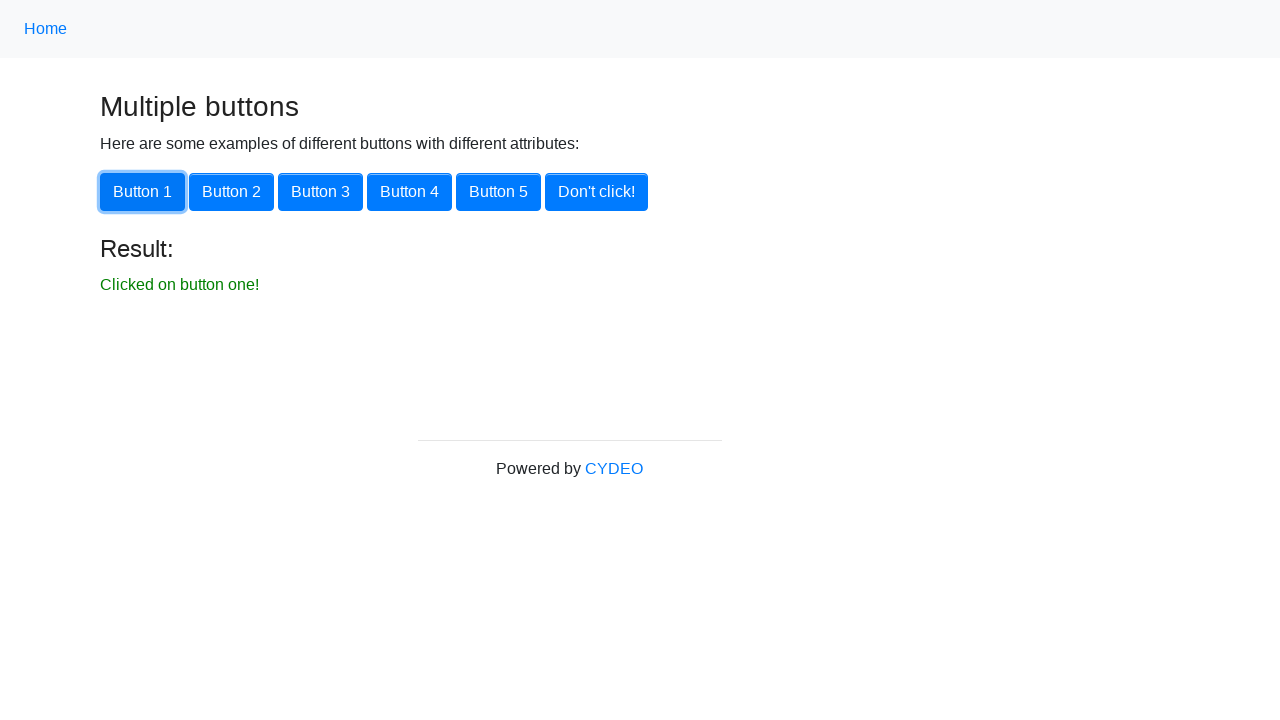

Result text element appeared
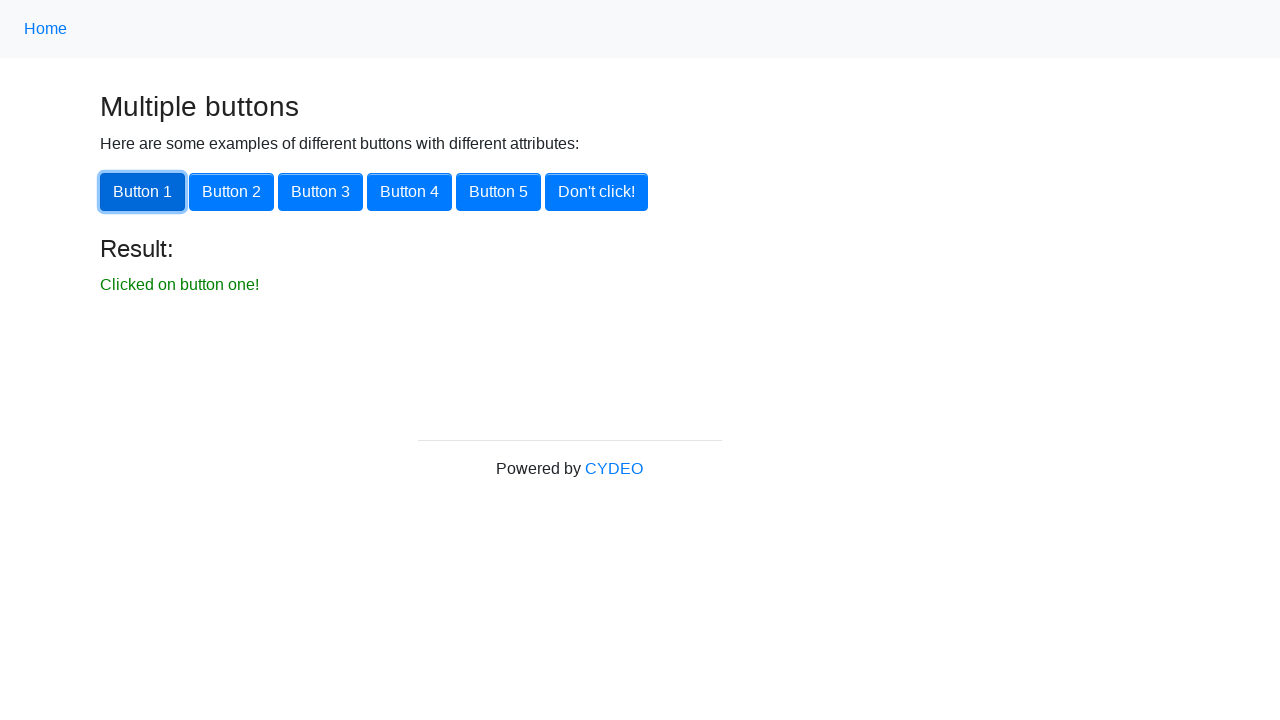

Located result text element
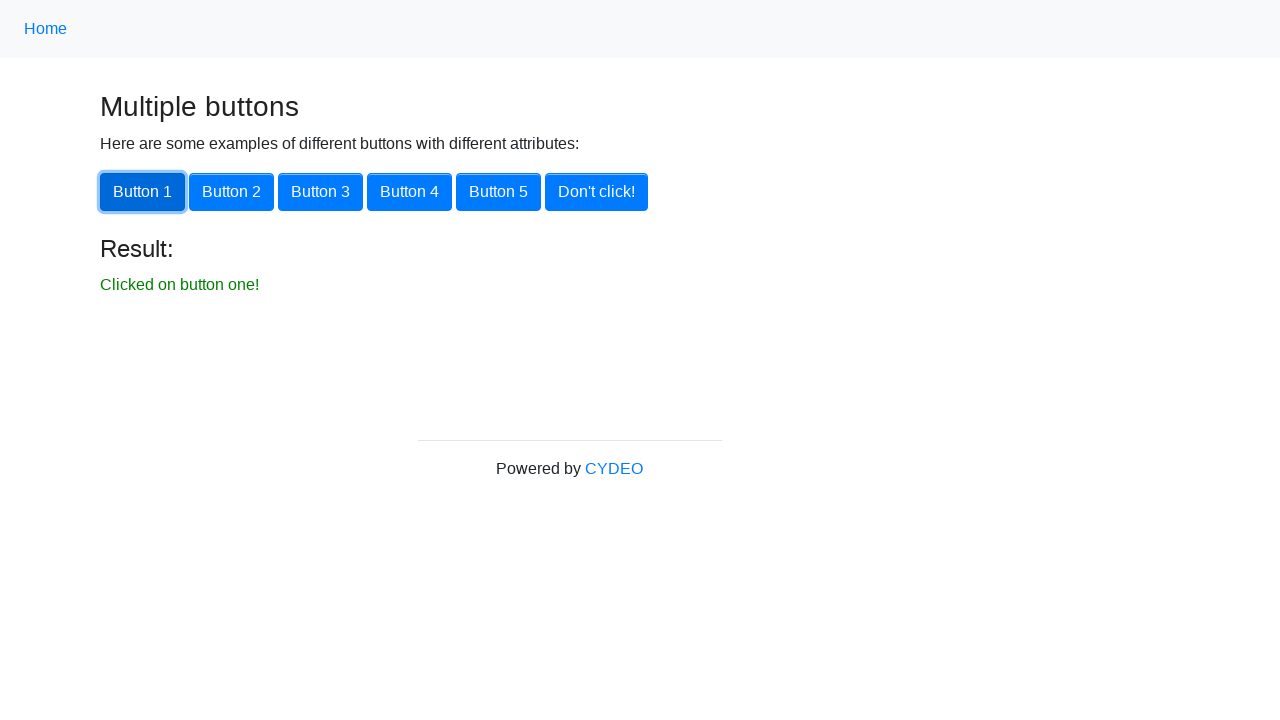

Verified result text is 'Clicked on button one!'
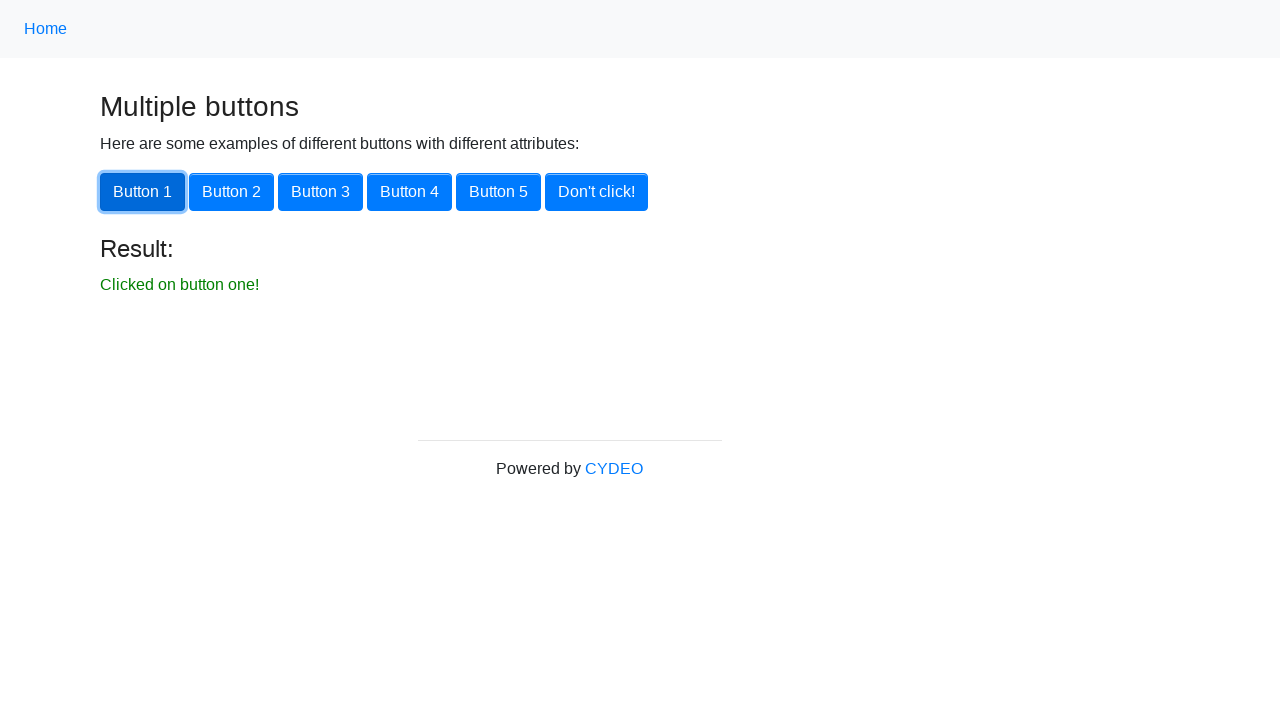

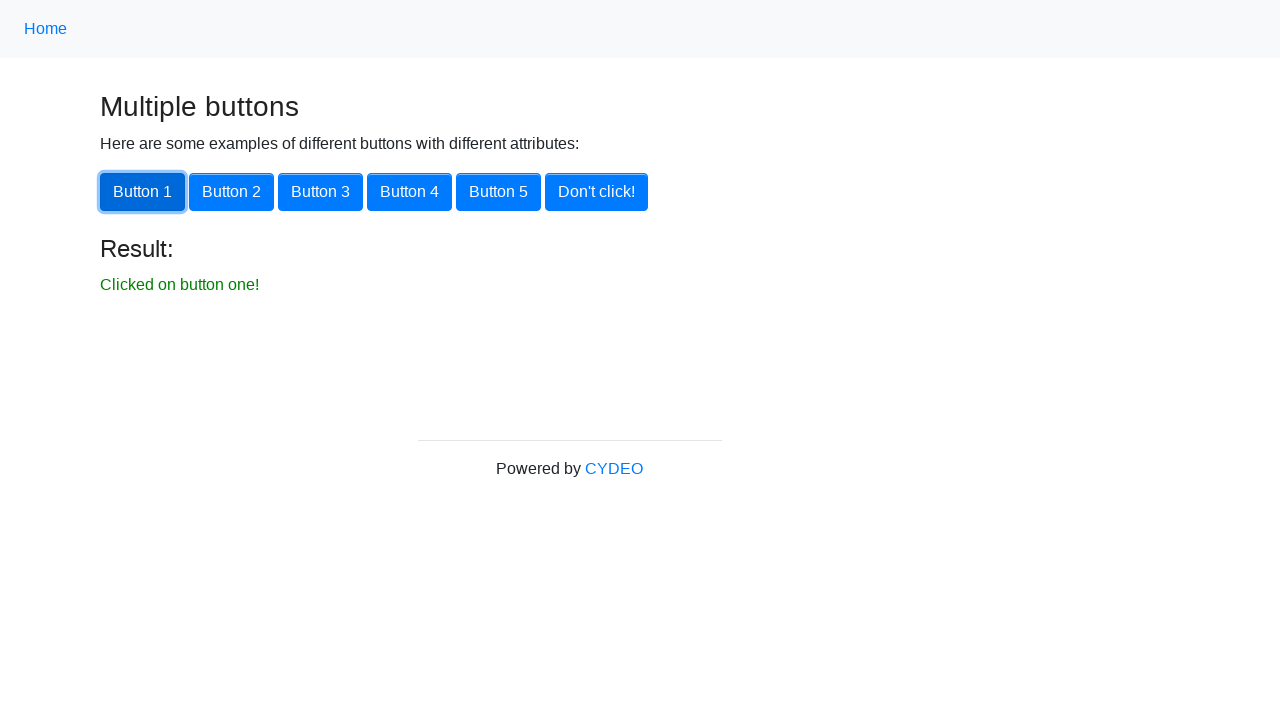